Tests drag and drop functionality by dragging an element to a drop area

Starting URL: https://demoqa.com/droppable/

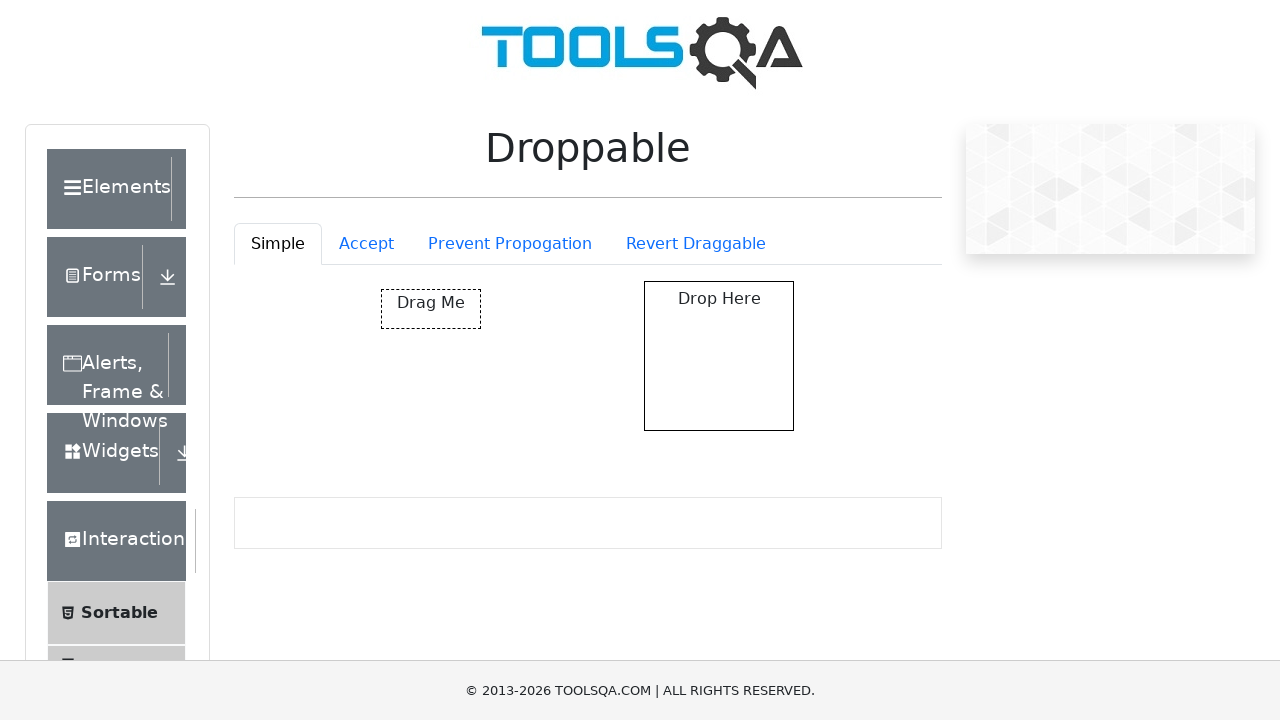

Navigated to droppable demo page
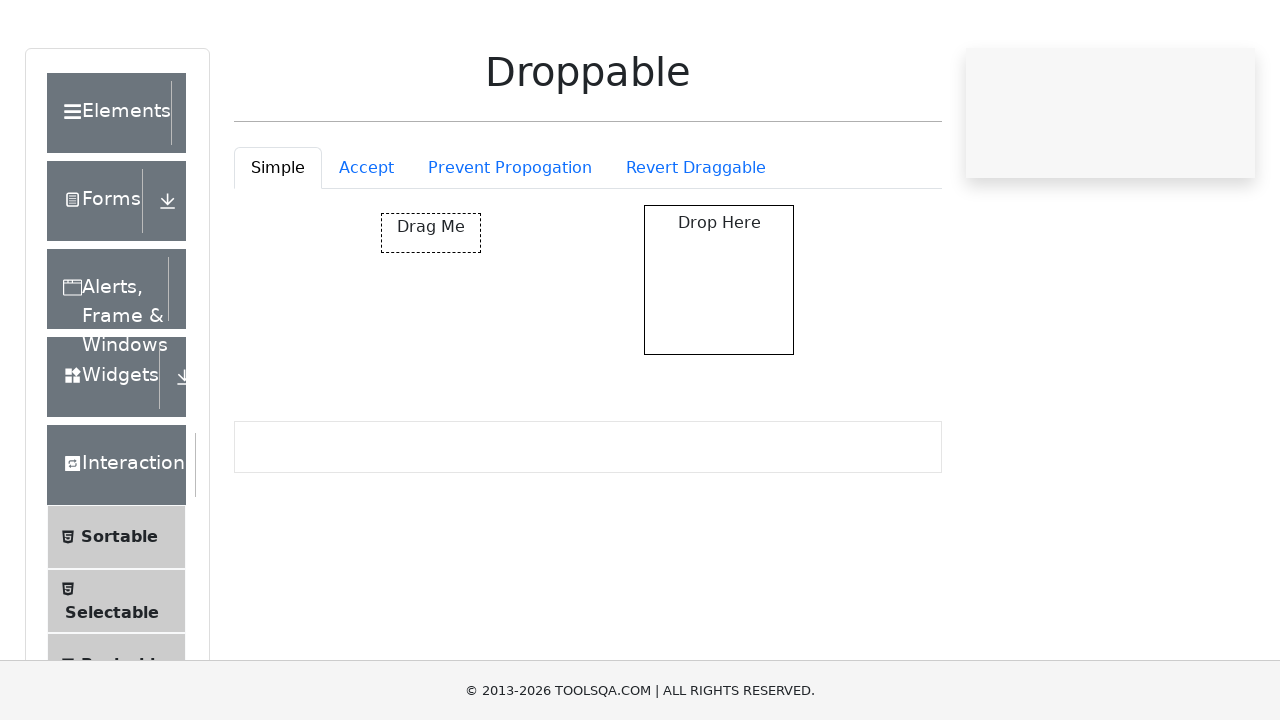

Located draggable element
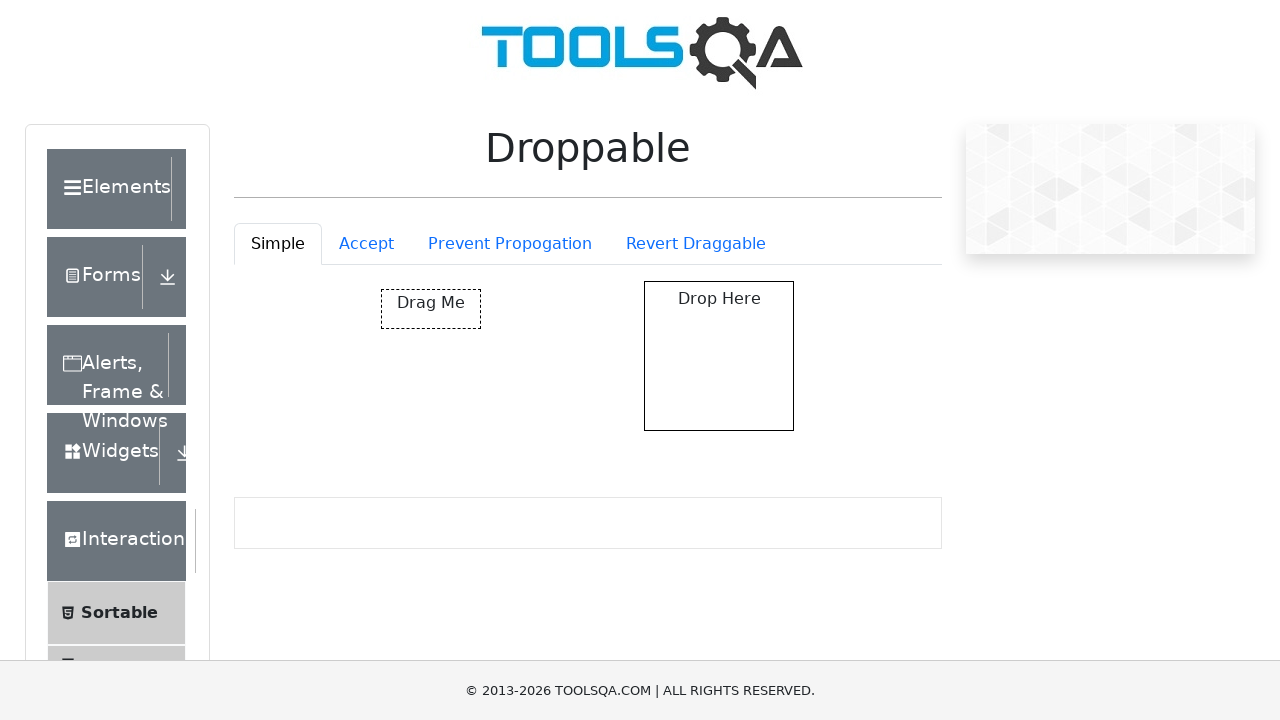

Located drop area
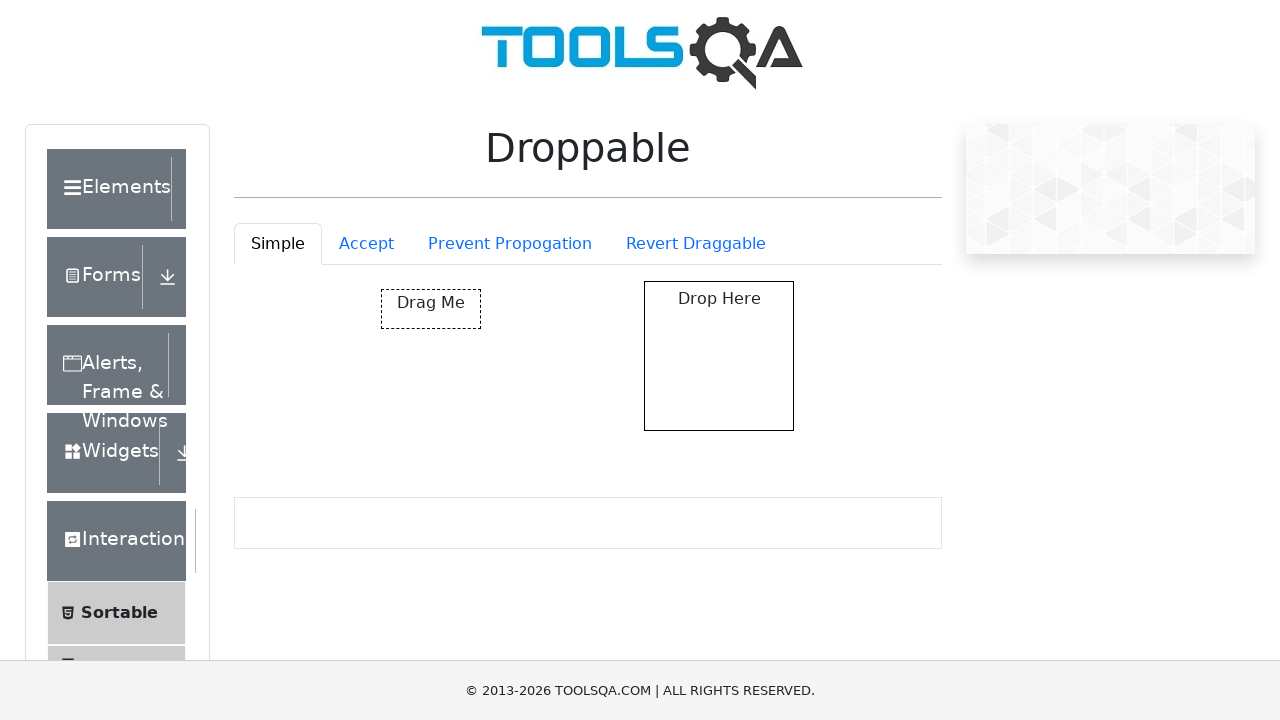

Dragged element to drop area at (719, 356)
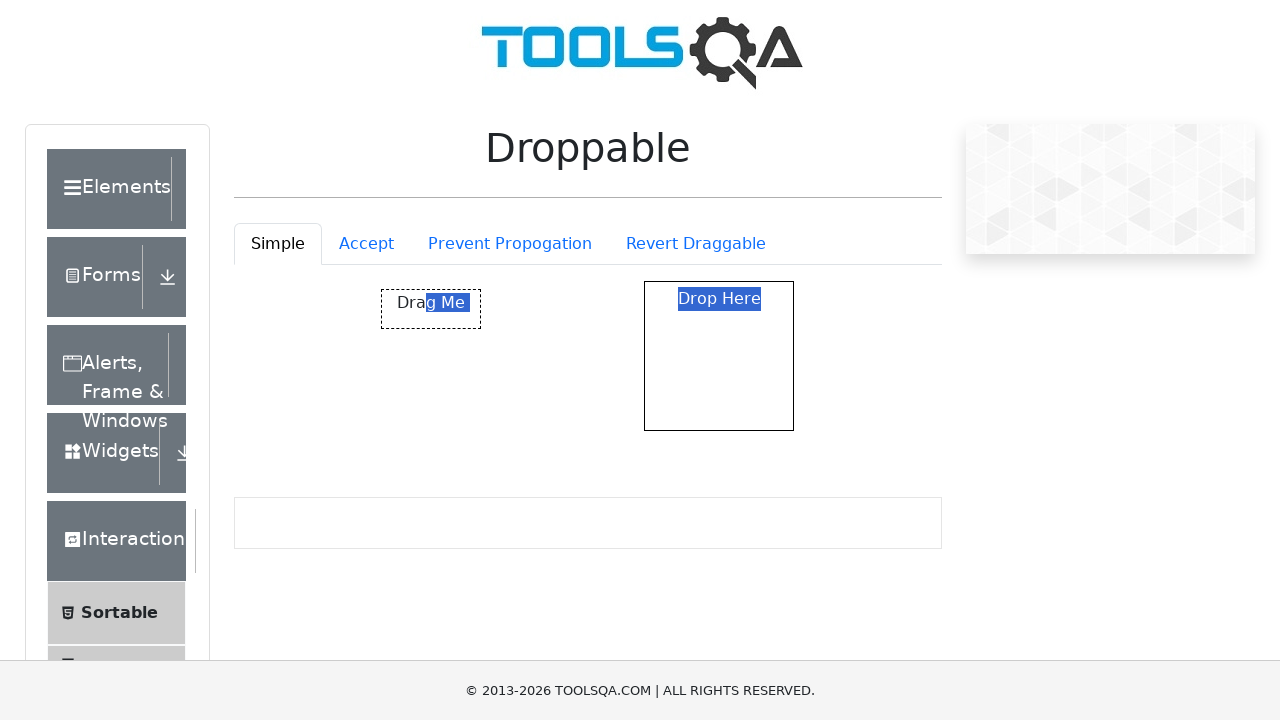

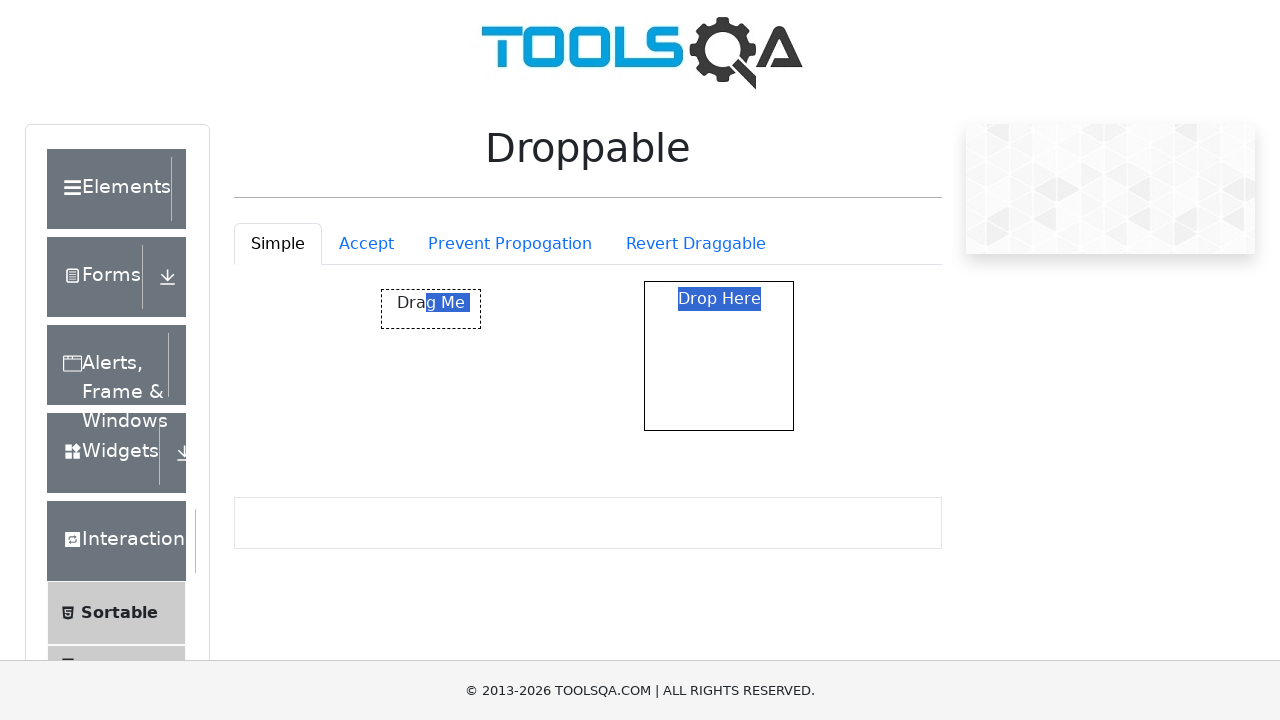